Navigates to the Shanghai Stock Exchange disclosure announcements page, scrolls down to load content, and verifies that announcement entries are displayed in the table.

Starting URL: http://www.sse.com.cn/disclosure/listedinfo/announcement/

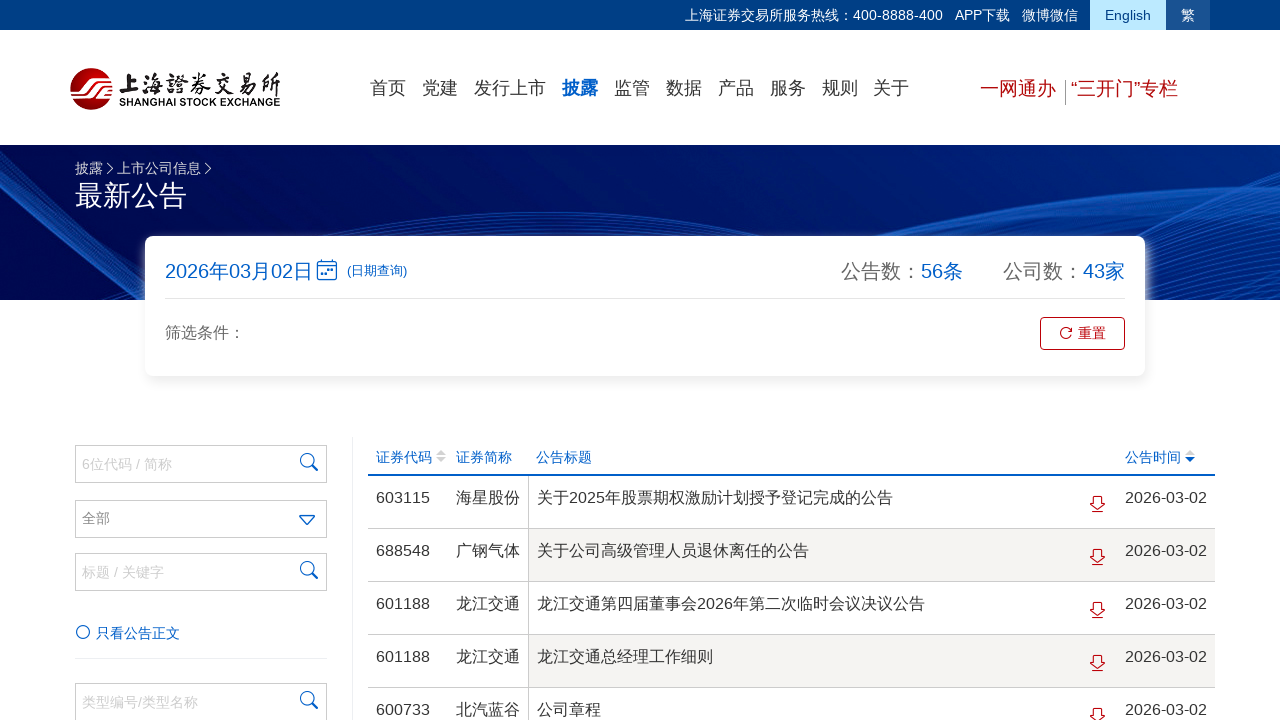

Waited for page to reach networkidle state
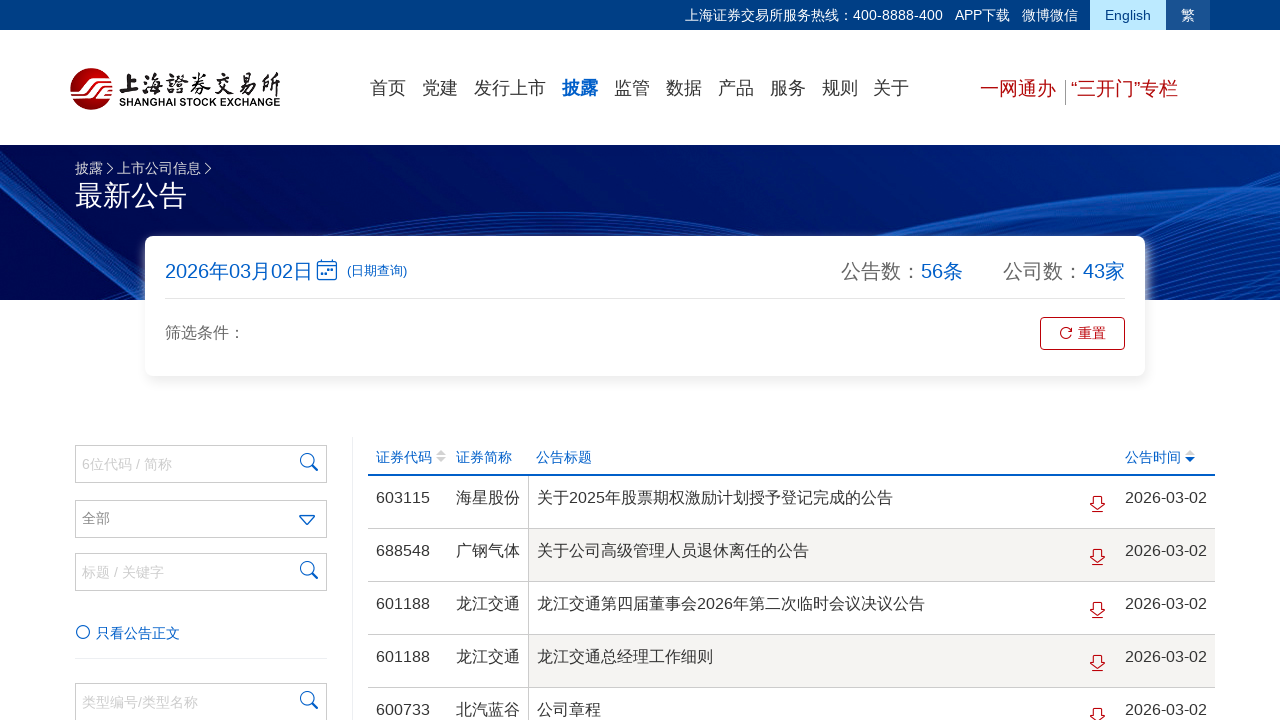

Scrolled down to load more announcement content
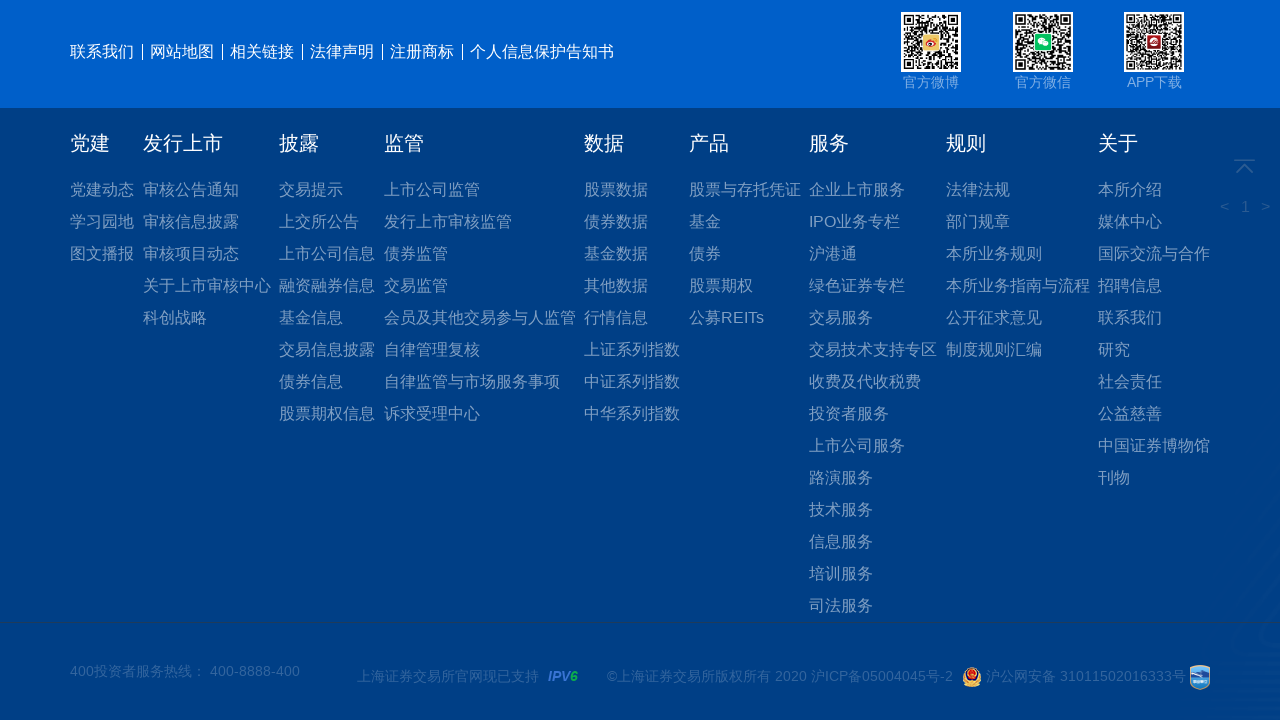

Announcement table rows loaded and became visible
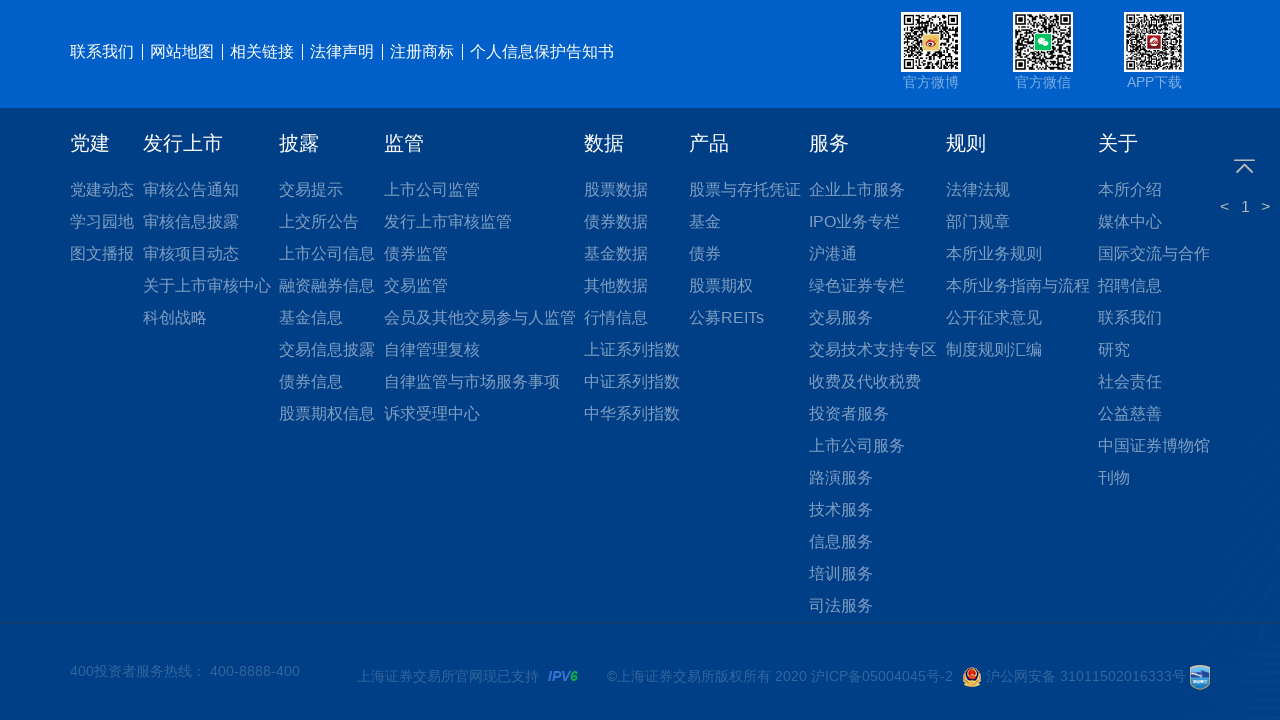

Verified that announcement links are present and visible in the table
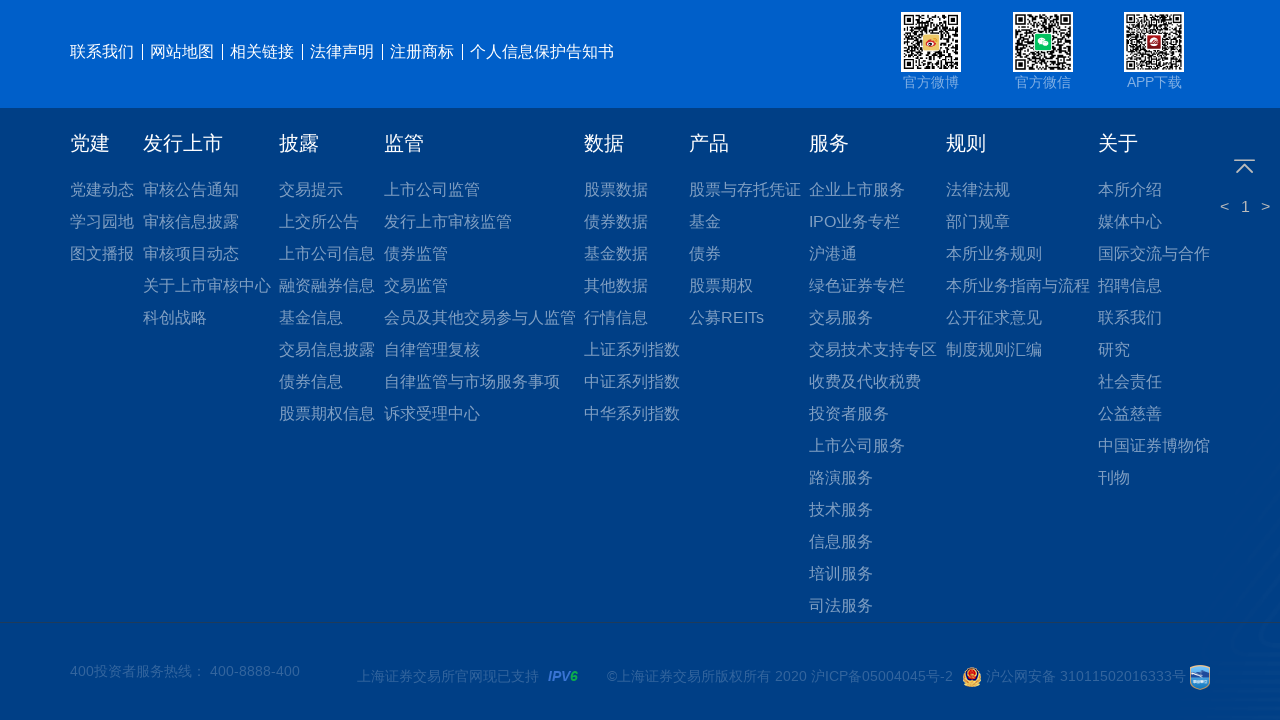

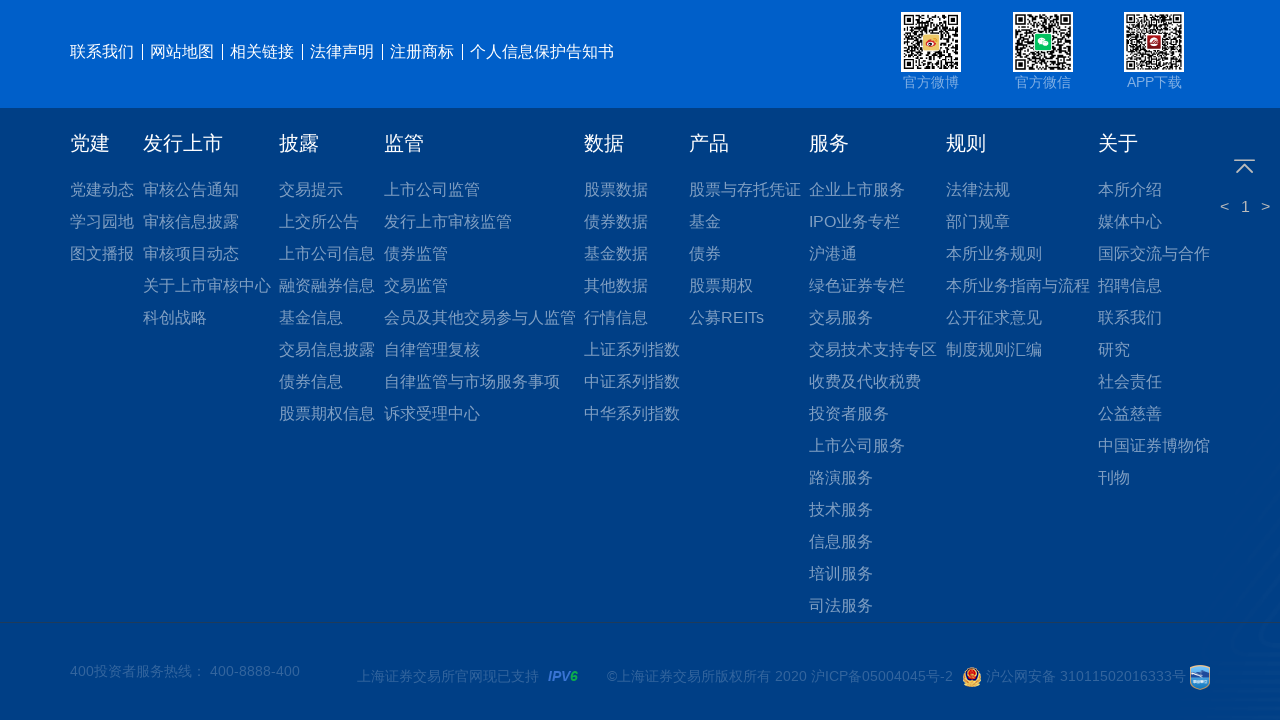